Tests mouse release action after click-and-hold and move operations during drag

Starting URL: https://crossbrowsertesting.github.io/drag-and-drop

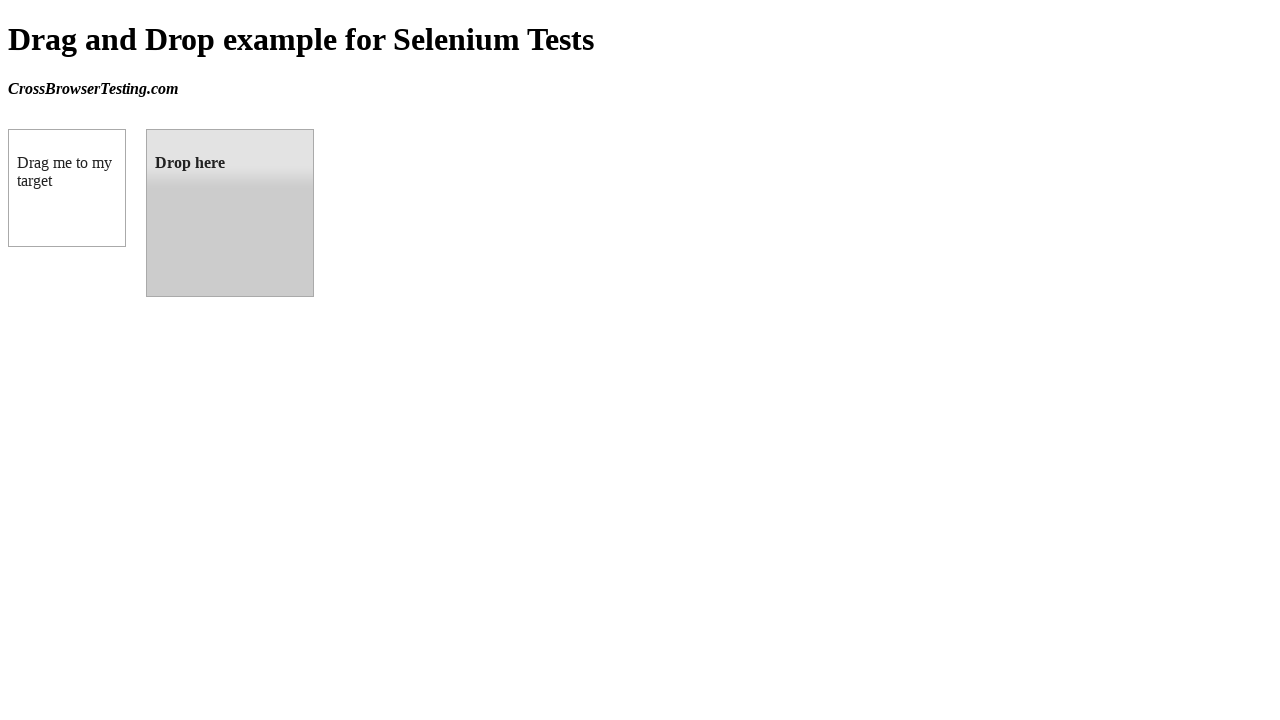

Waited for draggable source element to be available
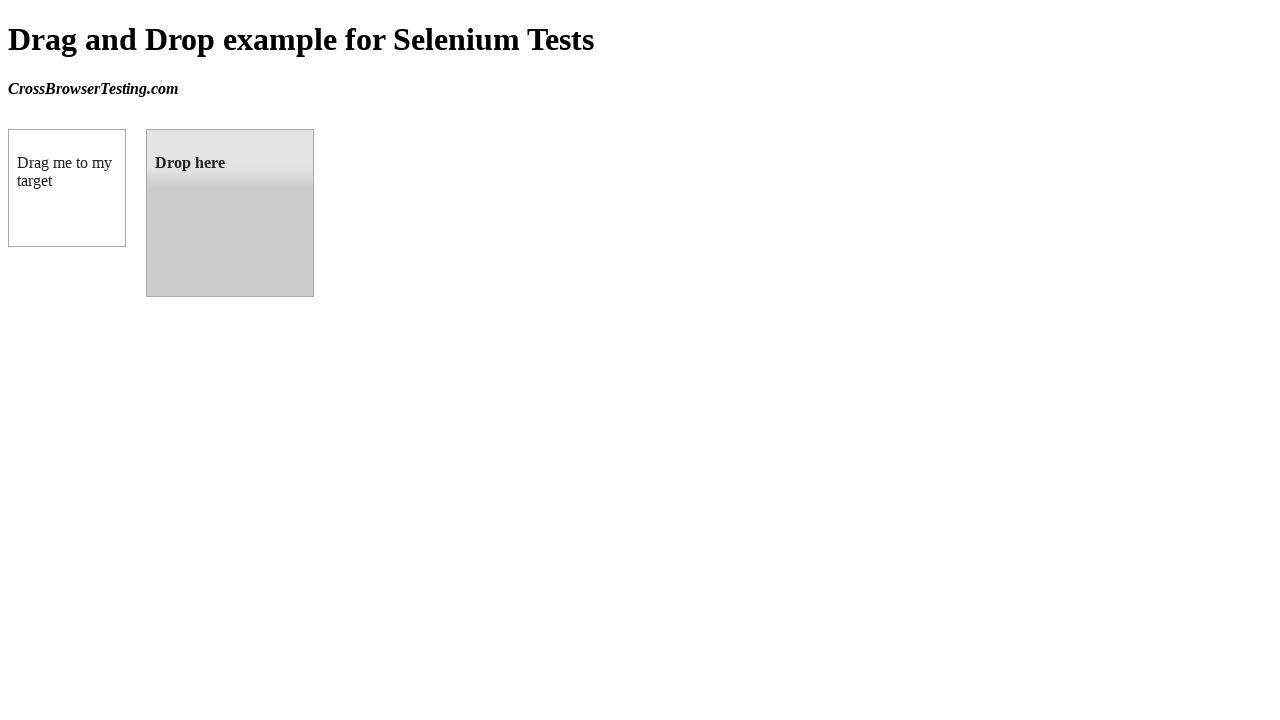

Located droppable target element
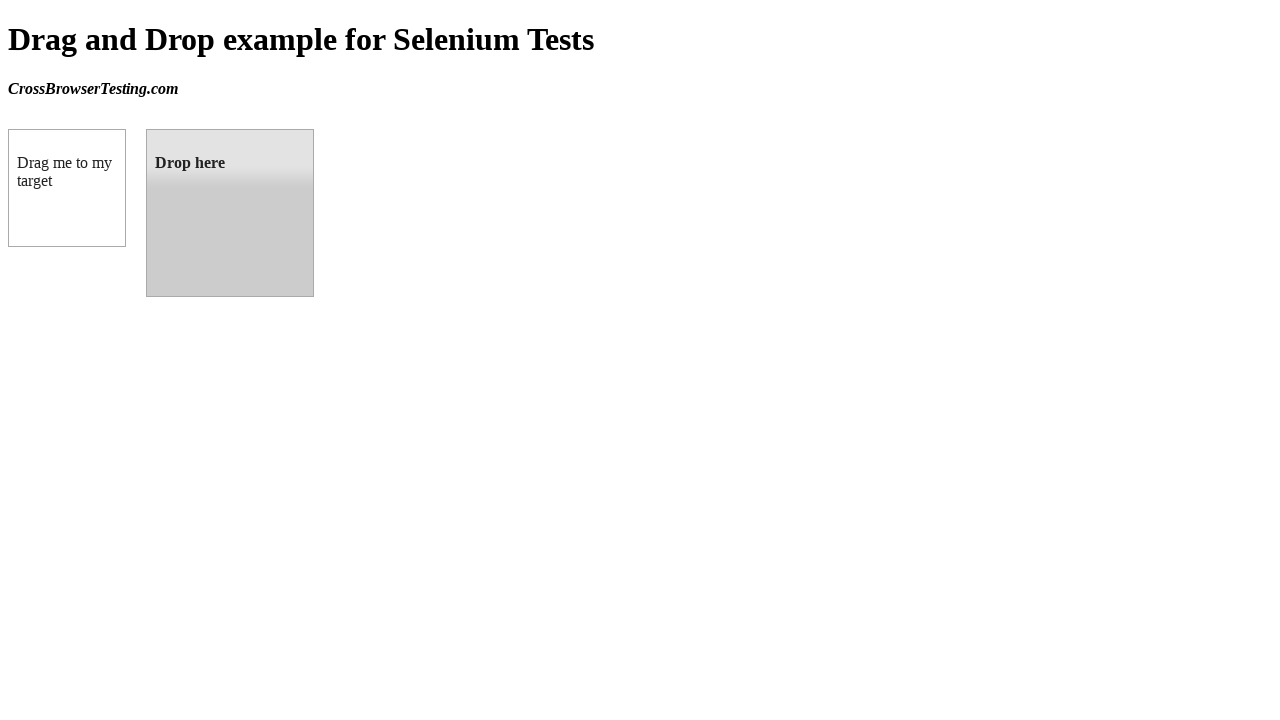

Retrieved bounding box for source element
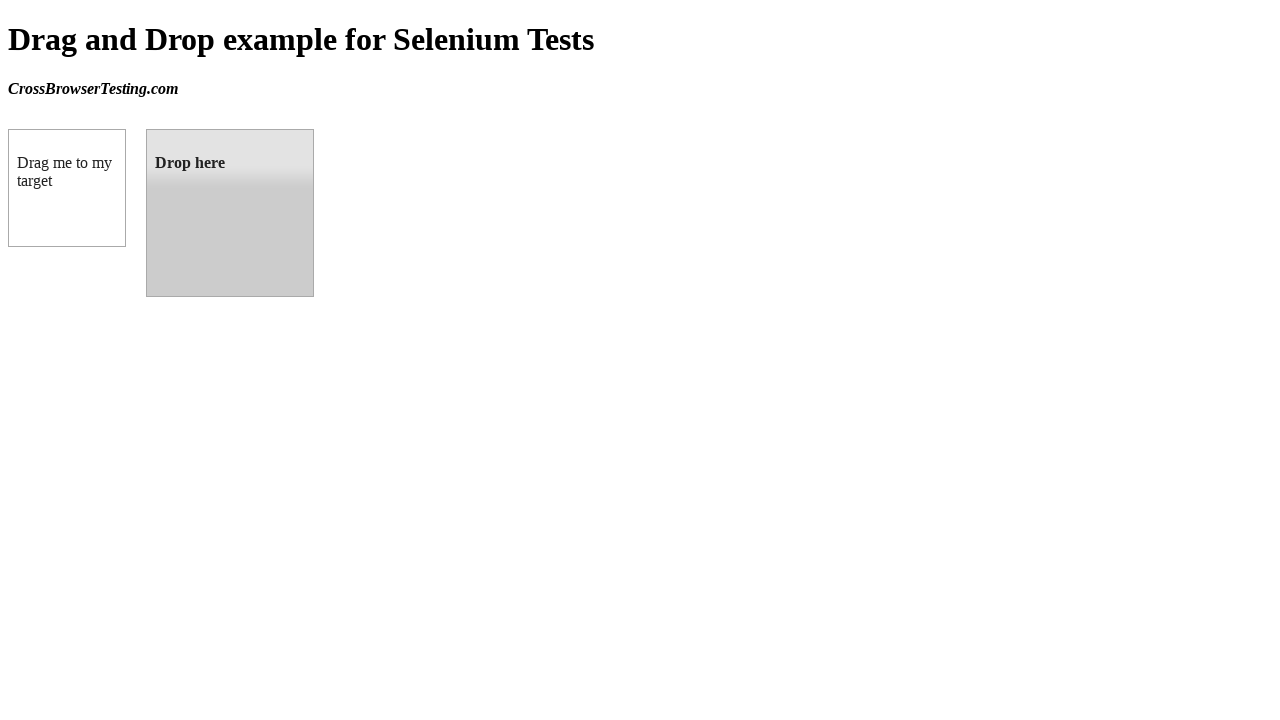

Retrieved bounding box for target element
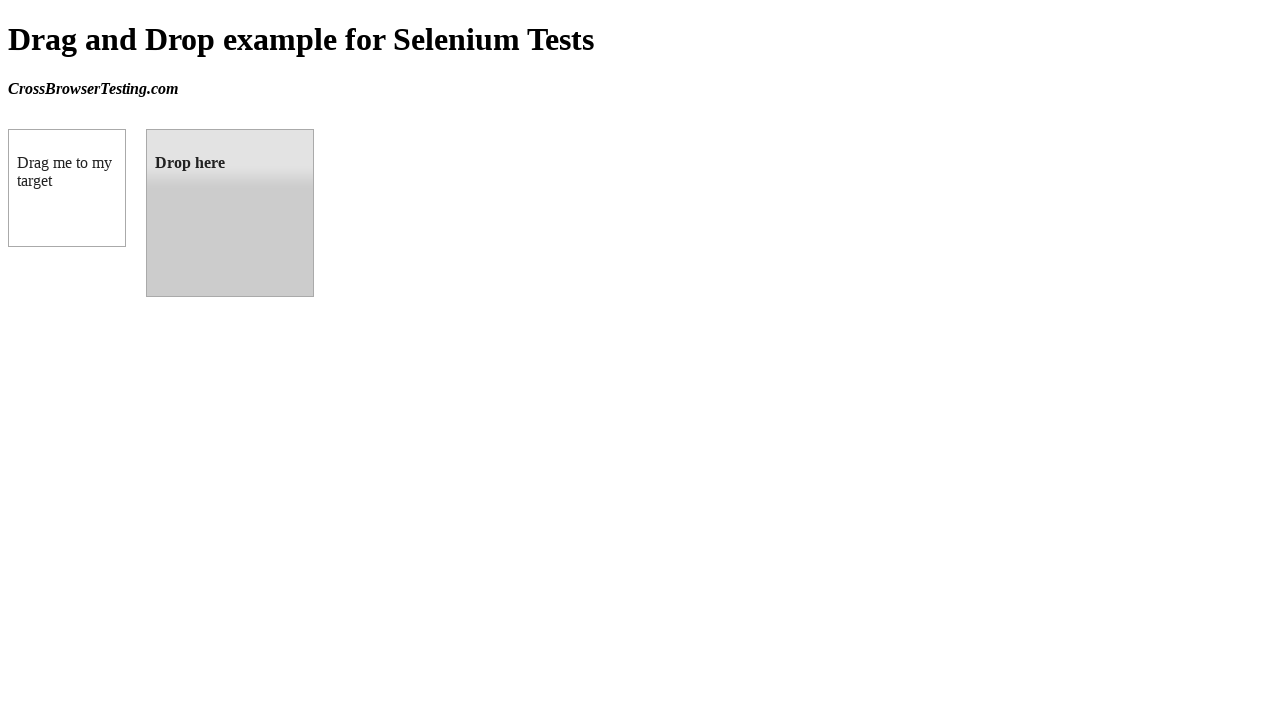

Moved mouse to center of source element at (67, 188)
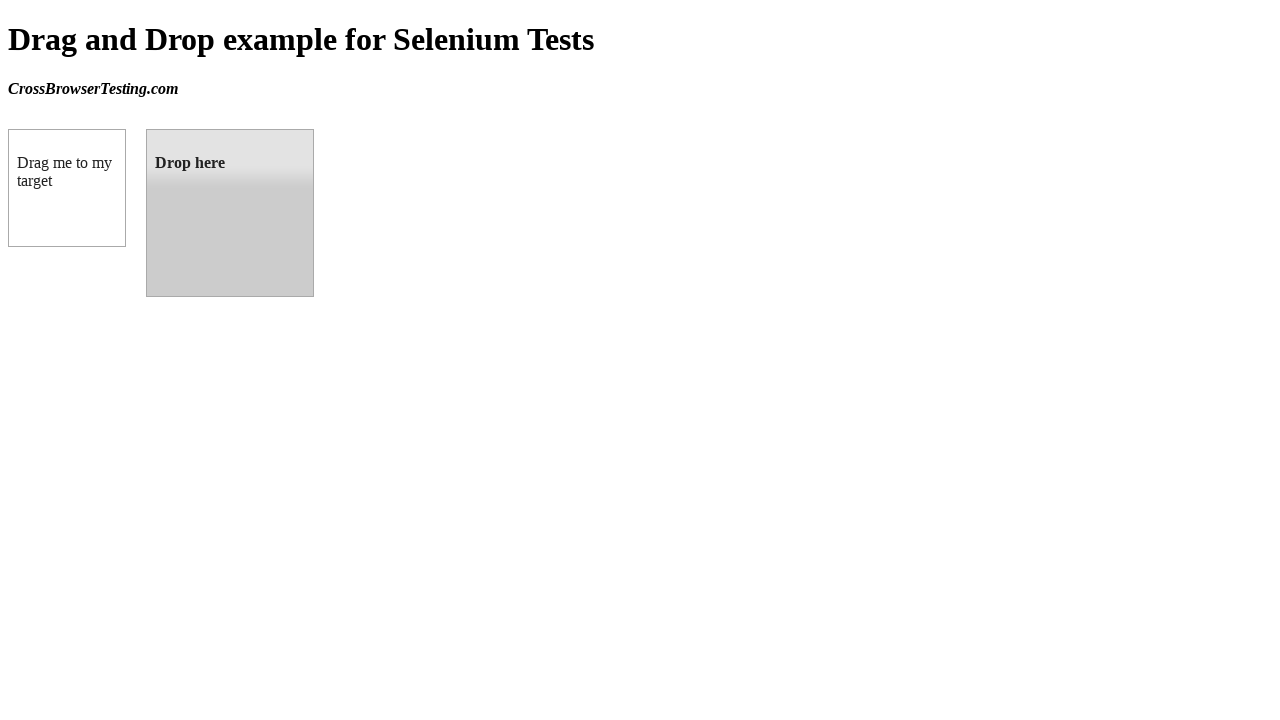

Pressed mouse button down on source element at (67, 188)
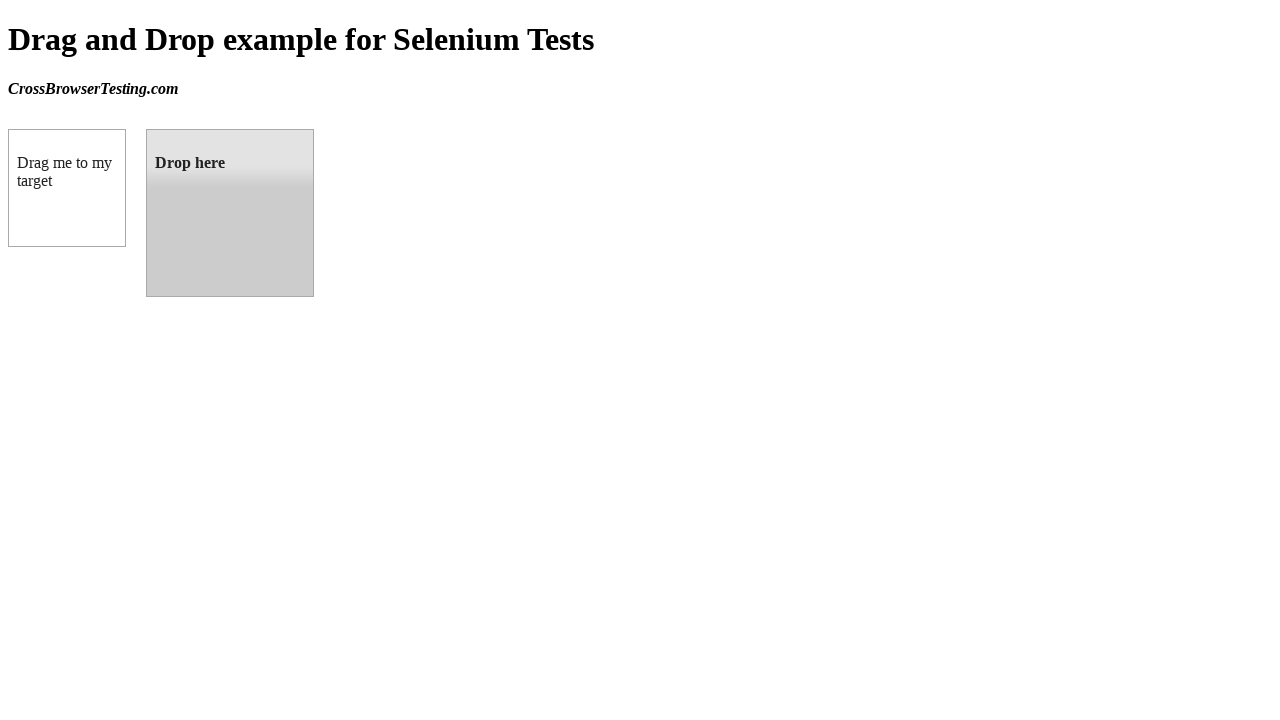

Moved mouse to center of target element while holding button down at (230, 213)
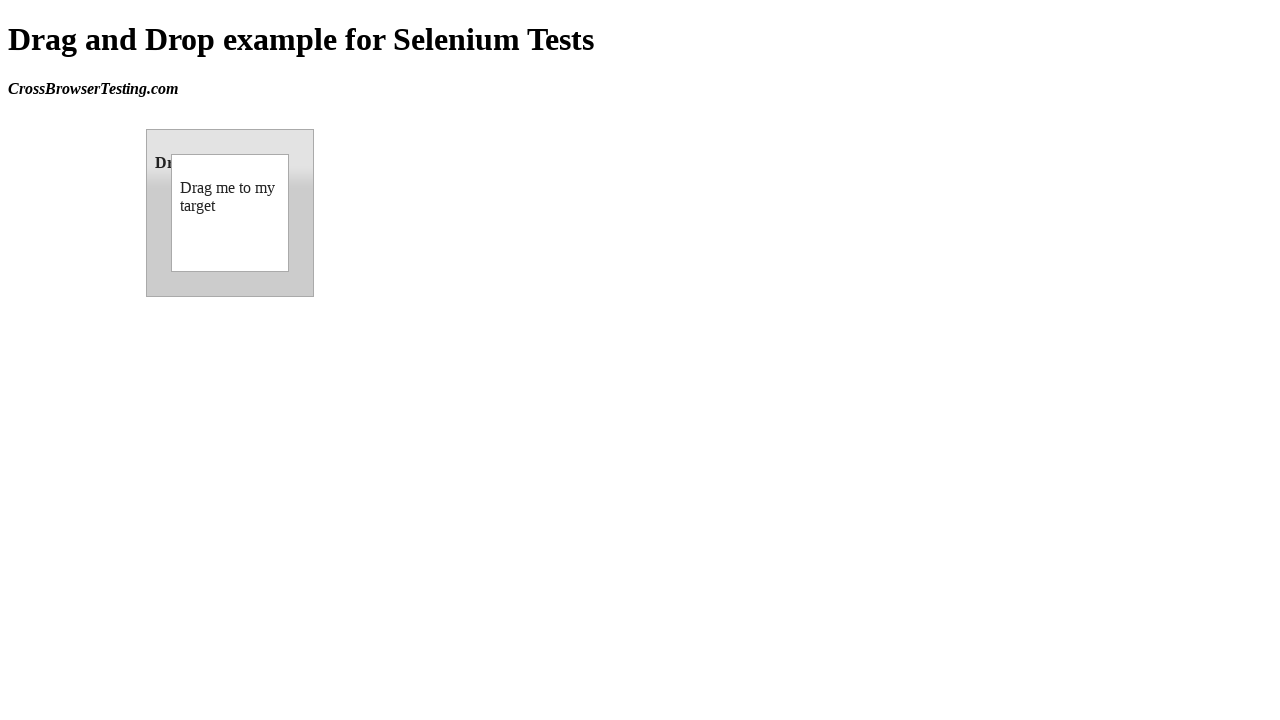

Released mouse button to complete drag and drop at (230, 213)
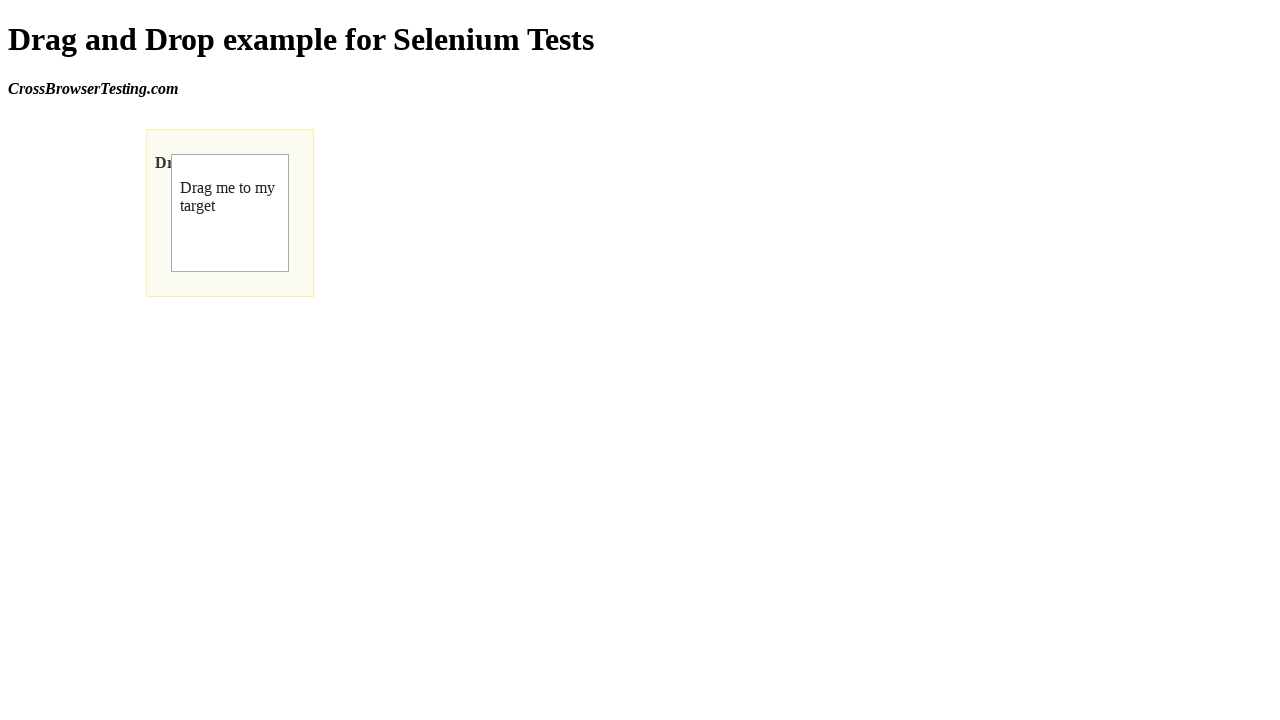

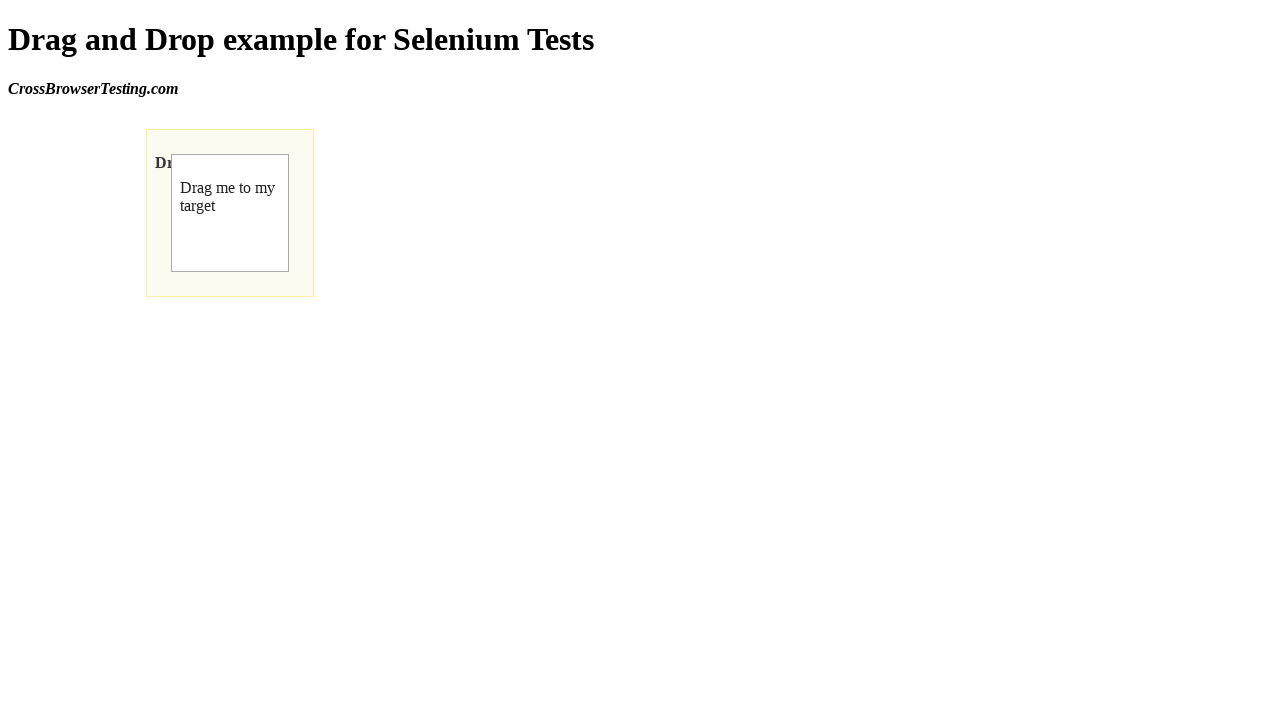